Tests a form submission by extracting a value from an element attribute, calculating a mathematical result, filling an input field, checking a checkbox, selecting a radio button, and submitting the form.

Starting URL: http://suninjuly.github.io/get_attribute.html

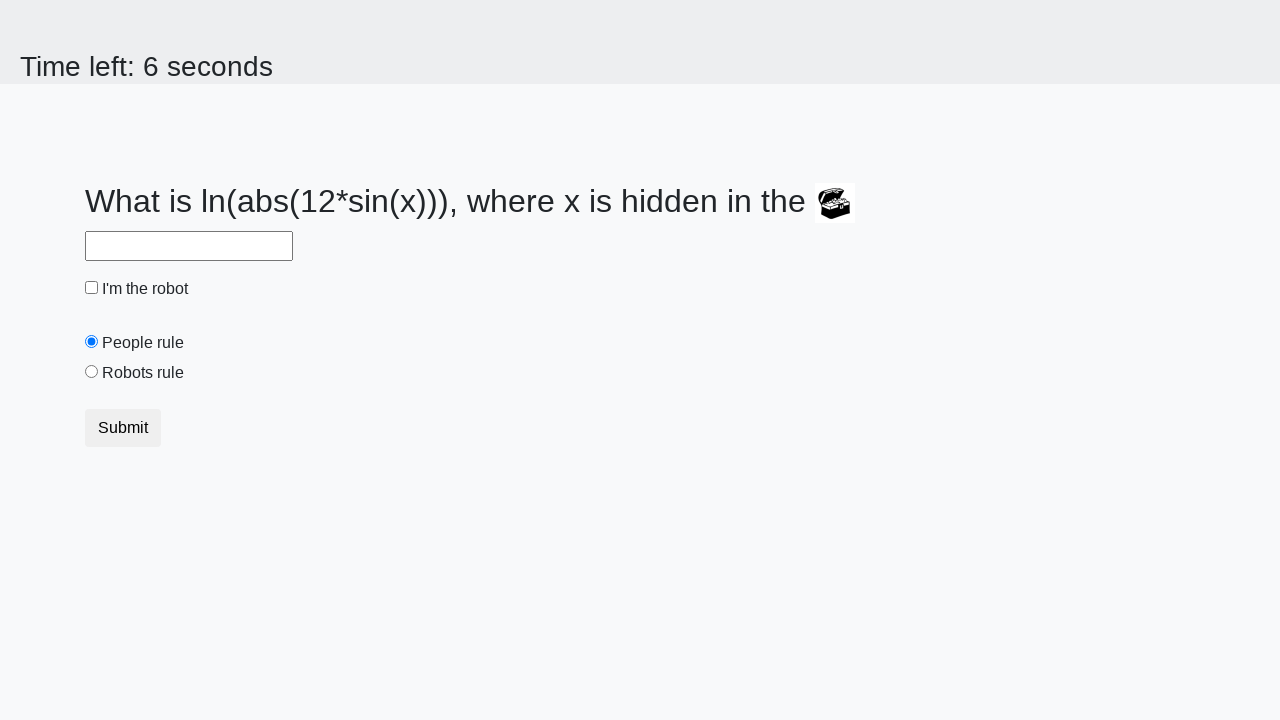

Located the treasure element with hidden value
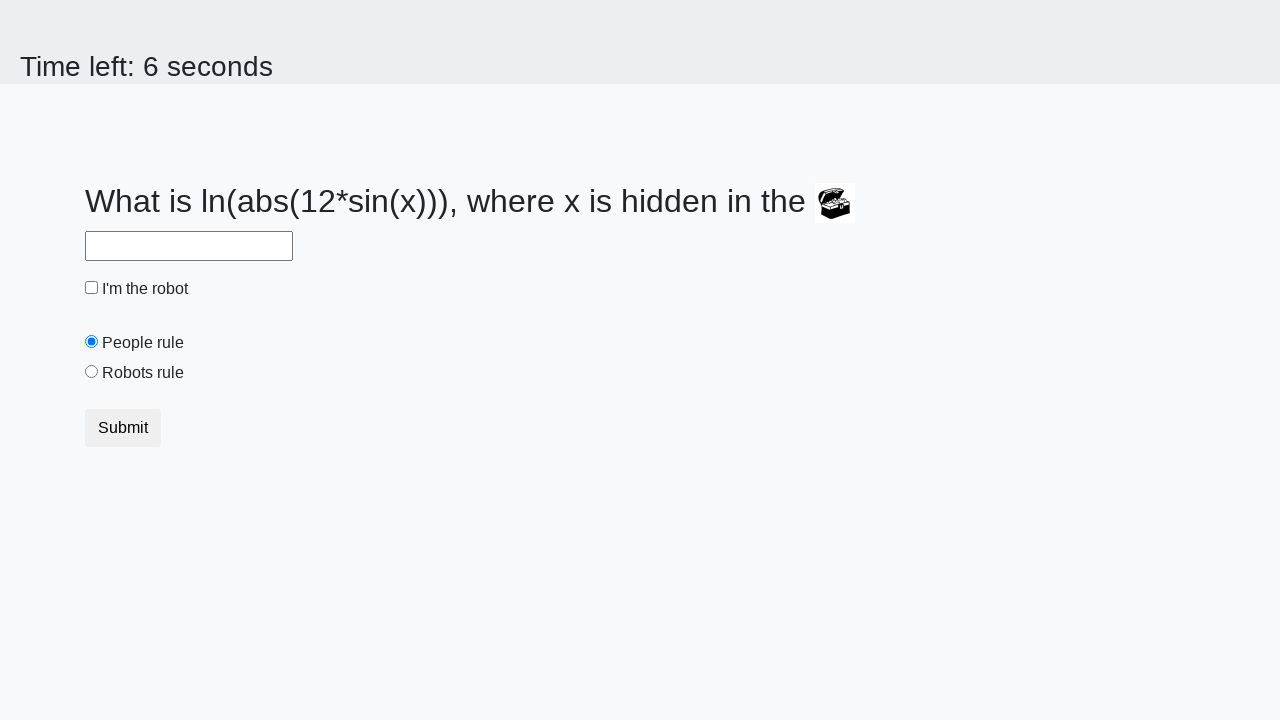

Extracted valuex attribute from treasure element
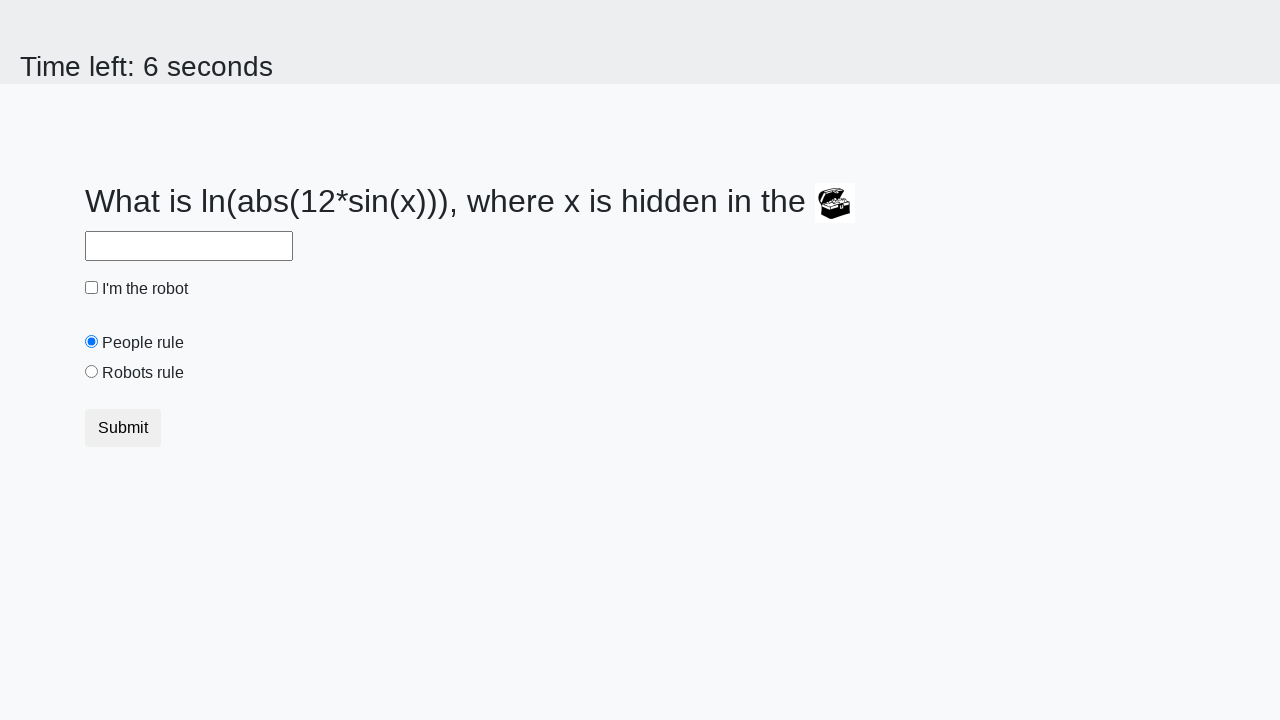

Calculated mathematical result using extracted value
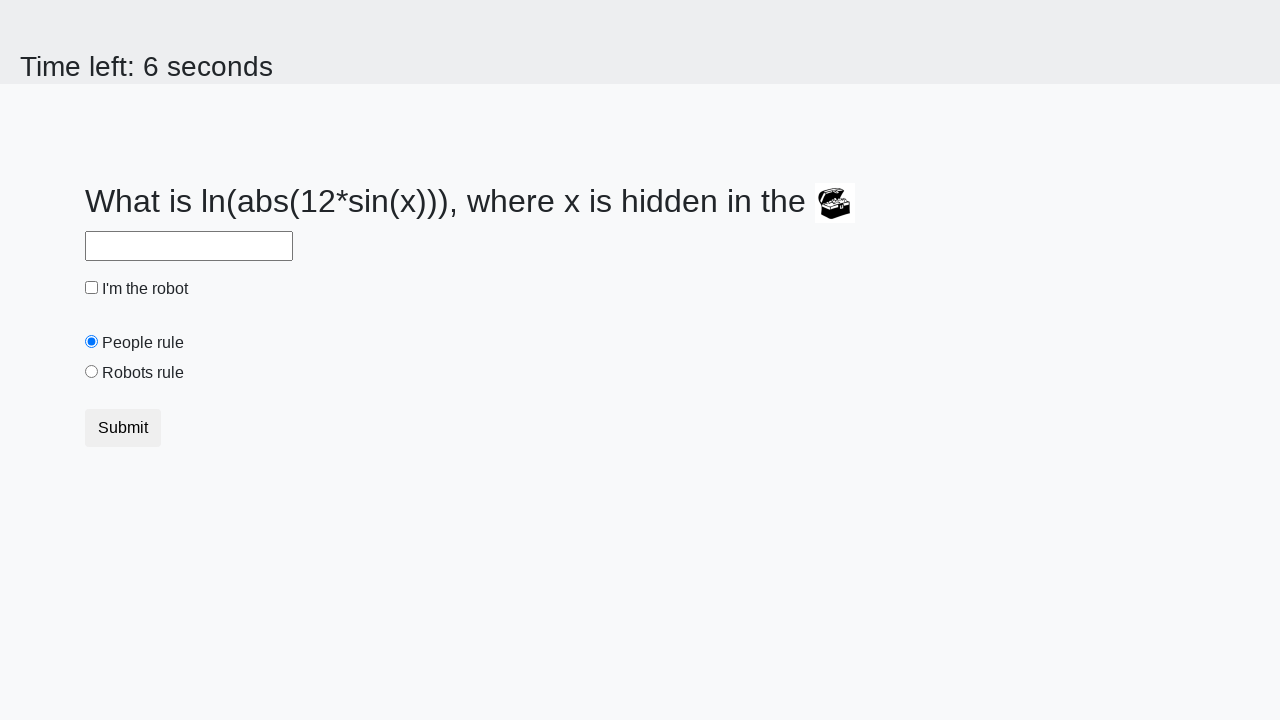

Filled answer field with calculated result on #answer
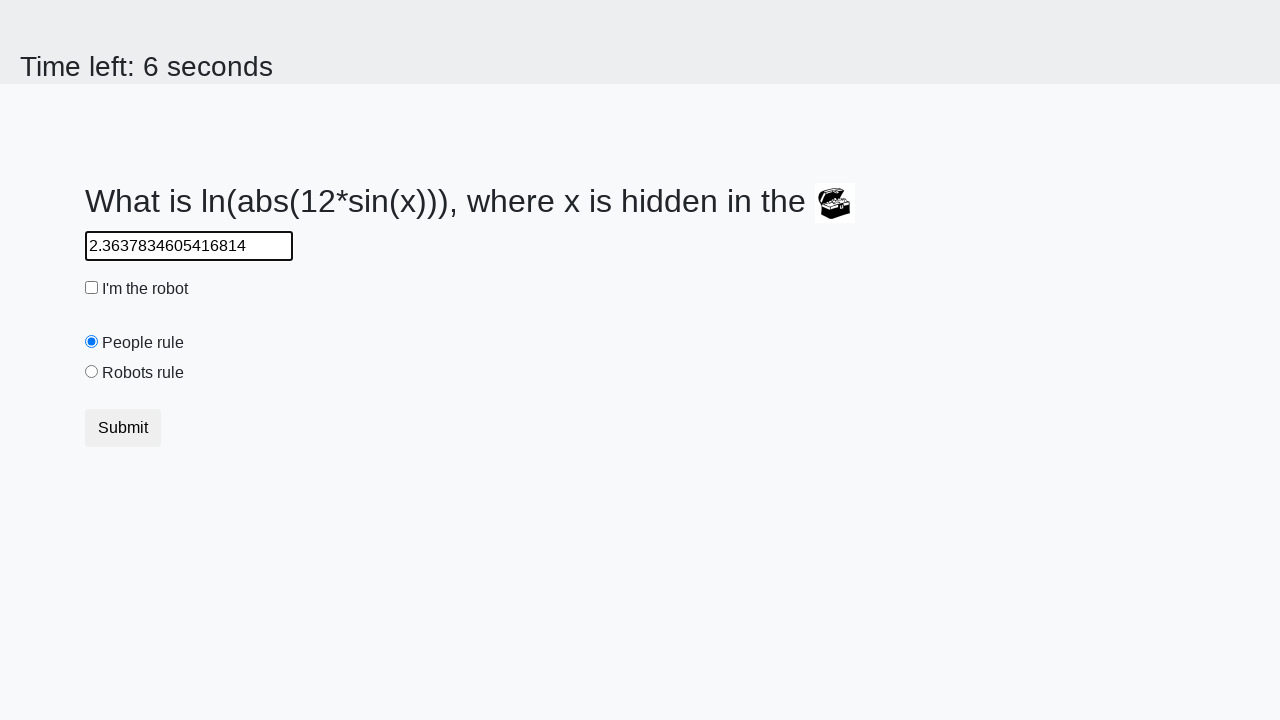

Checked the robot checkbox at (92, 288) on #robotCheckbox
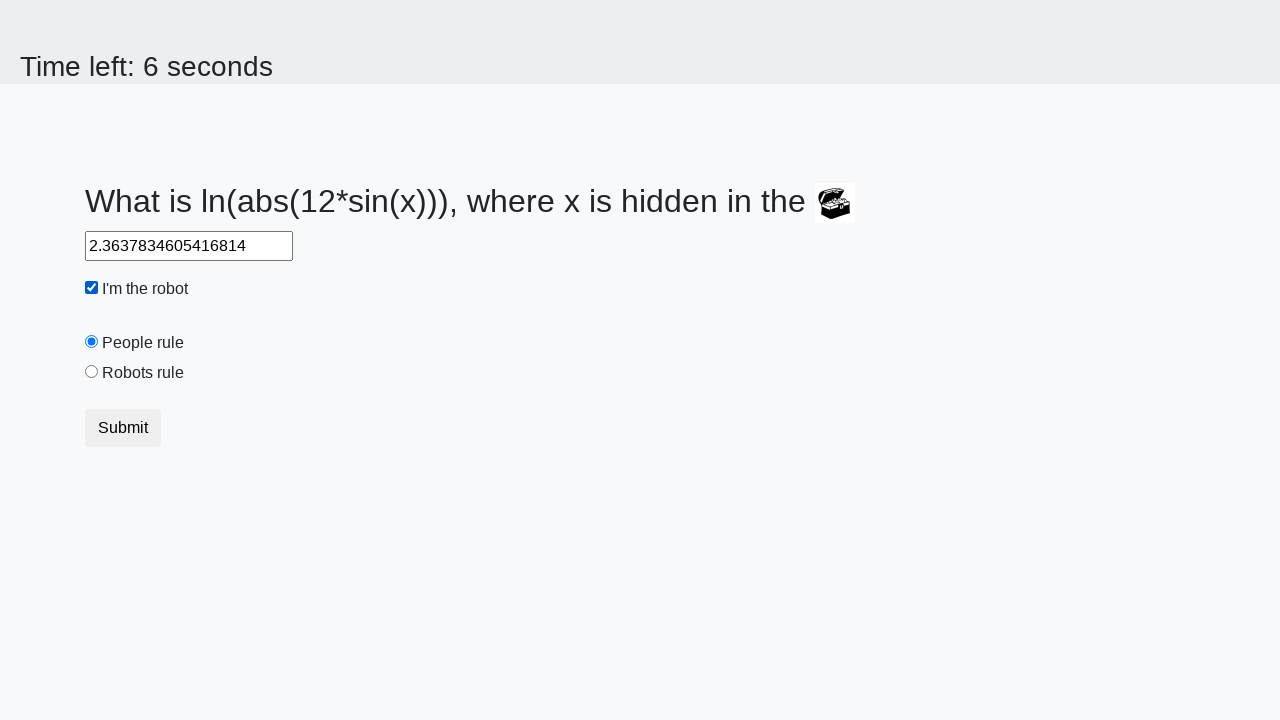

Selected the robots rule radio button at (92, 372) on #robotsRule
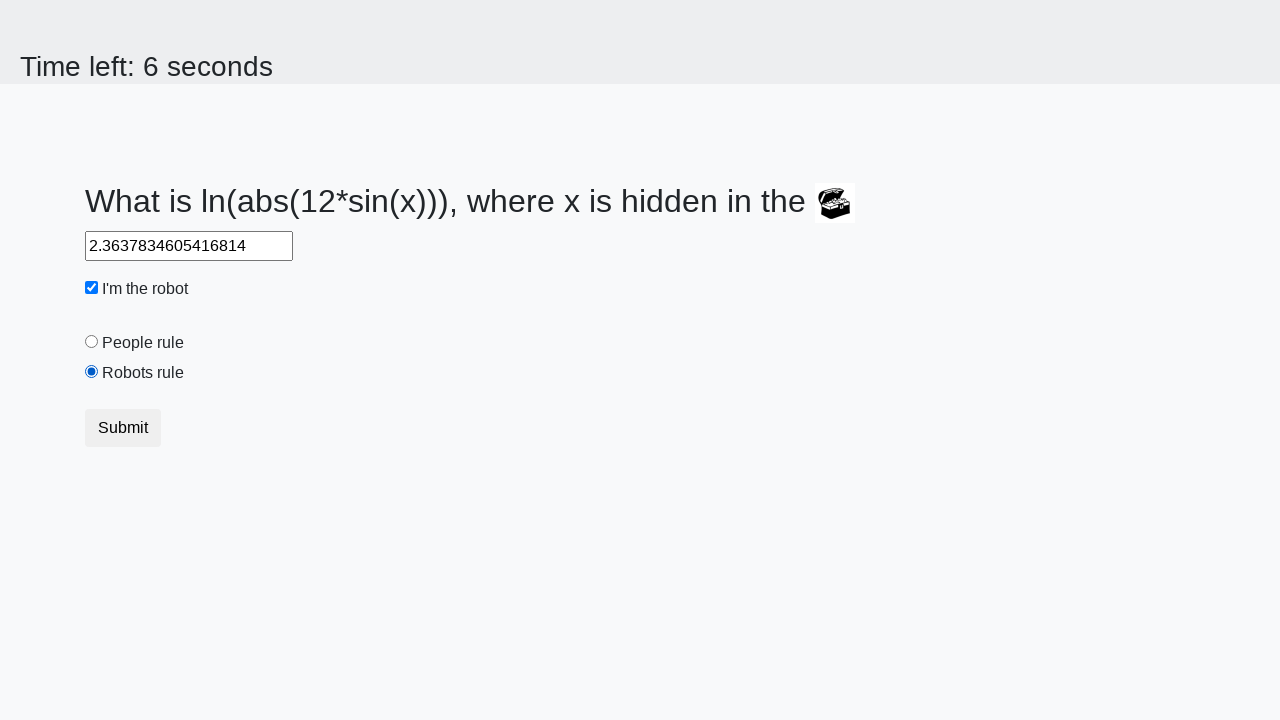

Submitted the form by clicking submit button at (123, 428) on button.btn
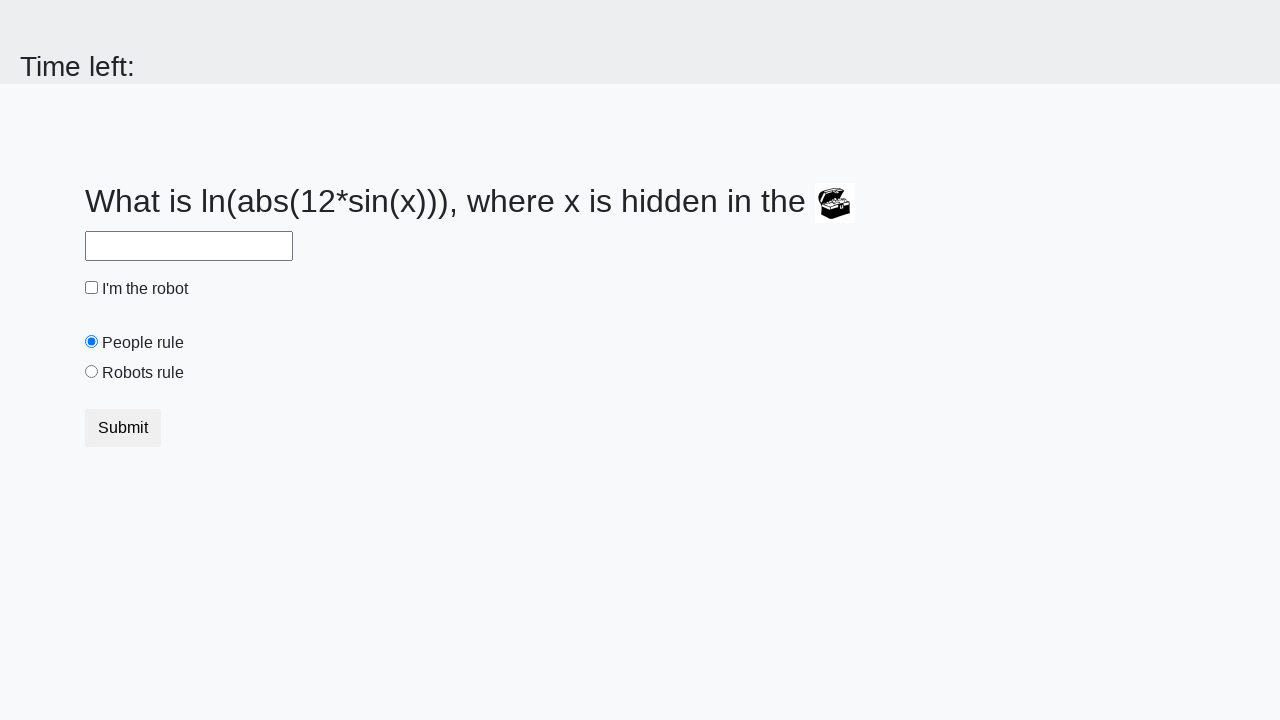

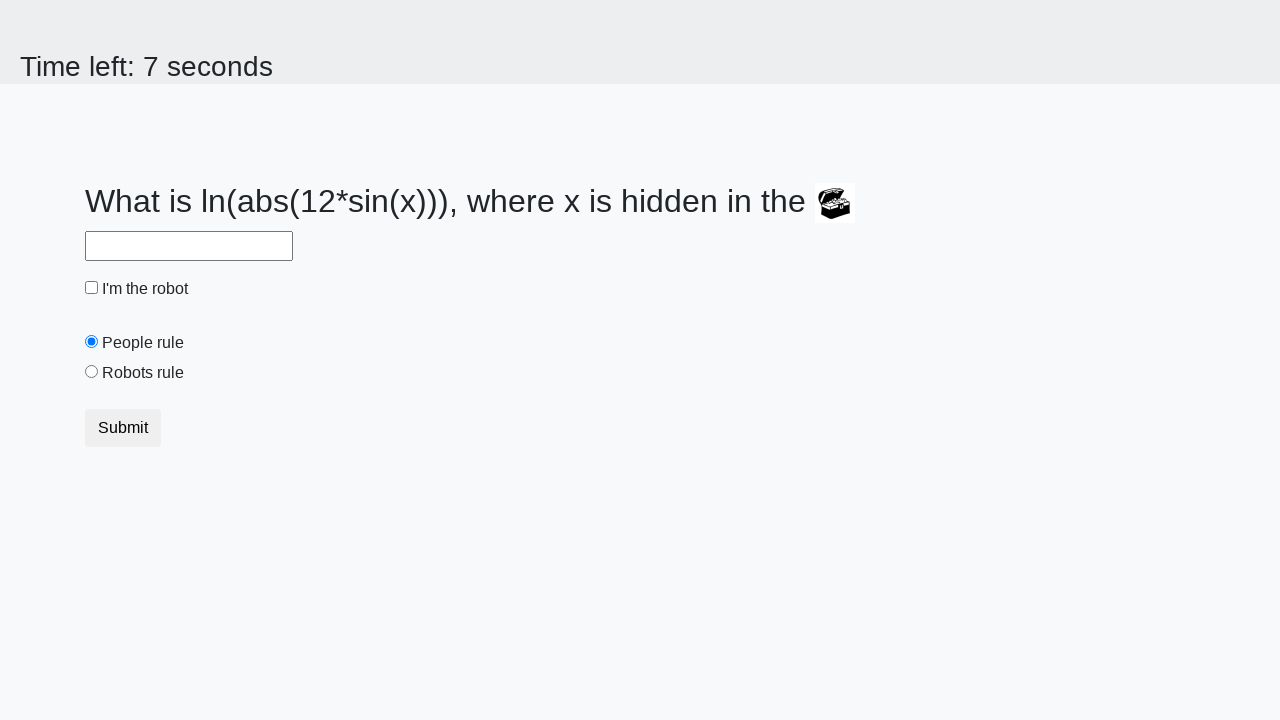